Tests the Royal Mail price finder page by navigating to it and verifying the page loads correctly by checking for page content.

Starting URL: https://www.royalmail.com/price-finder

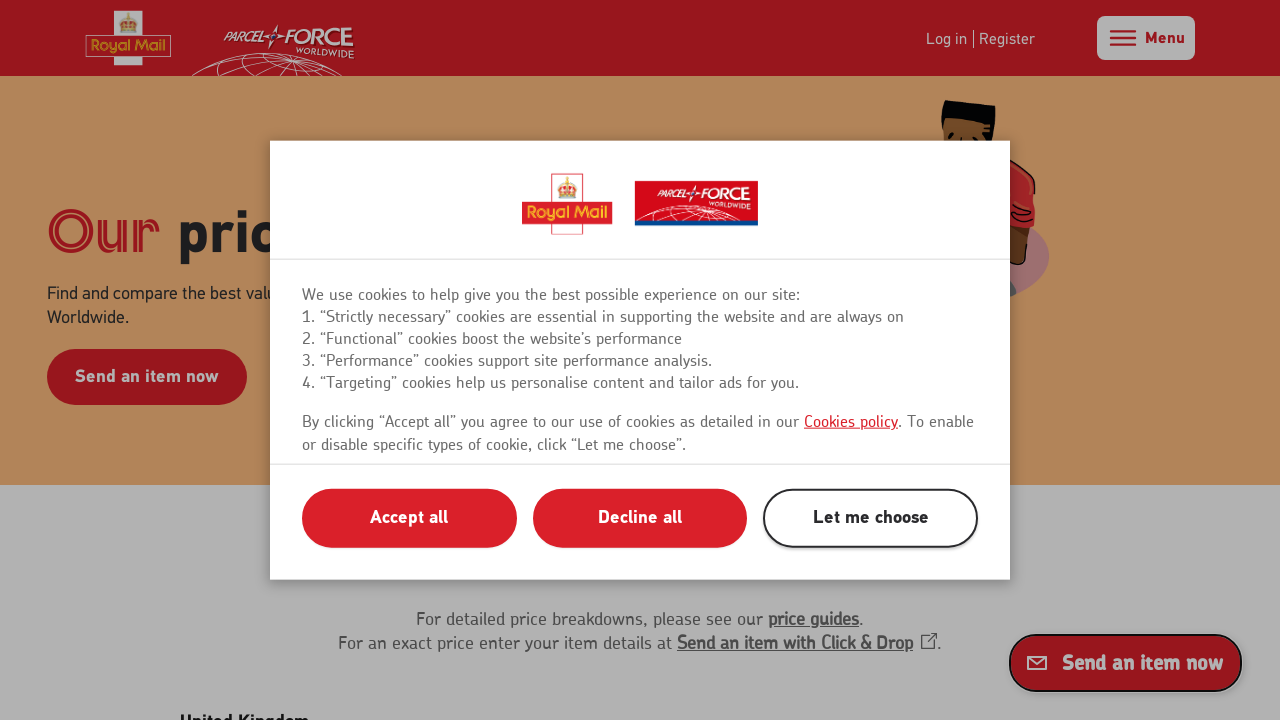

Navigated to Royal Mail price finder page
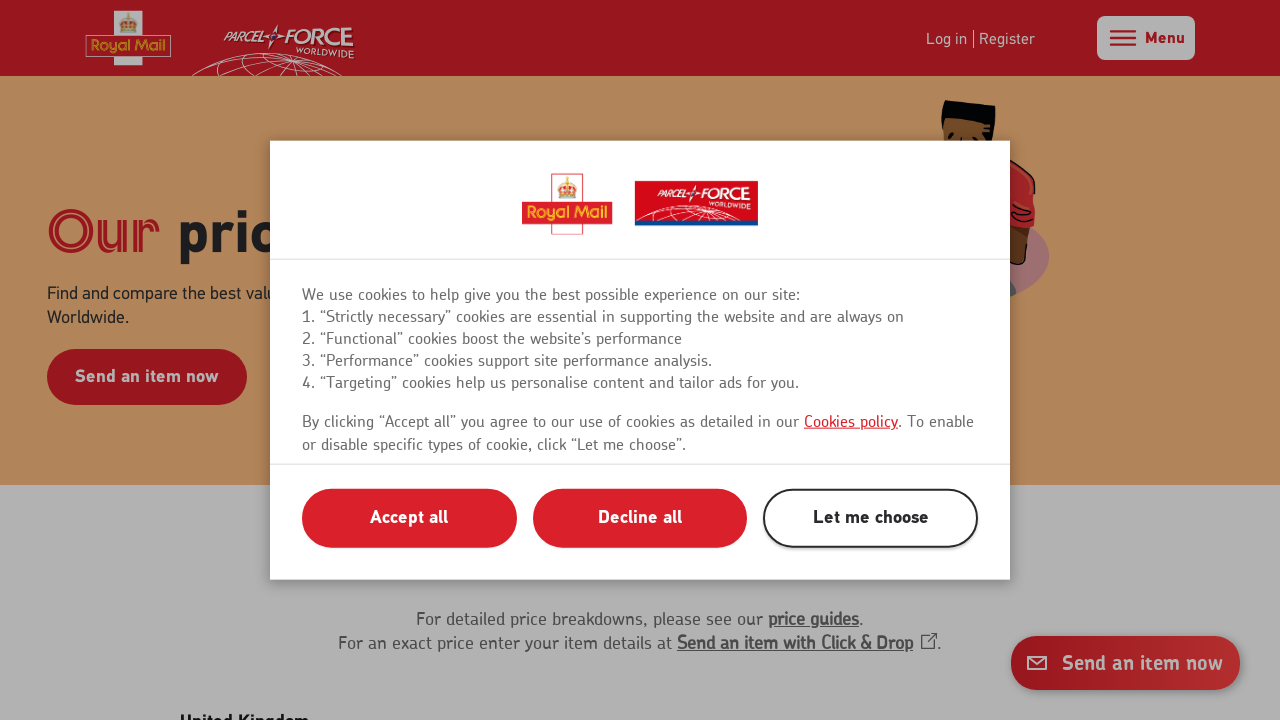

Body element loaded on the page
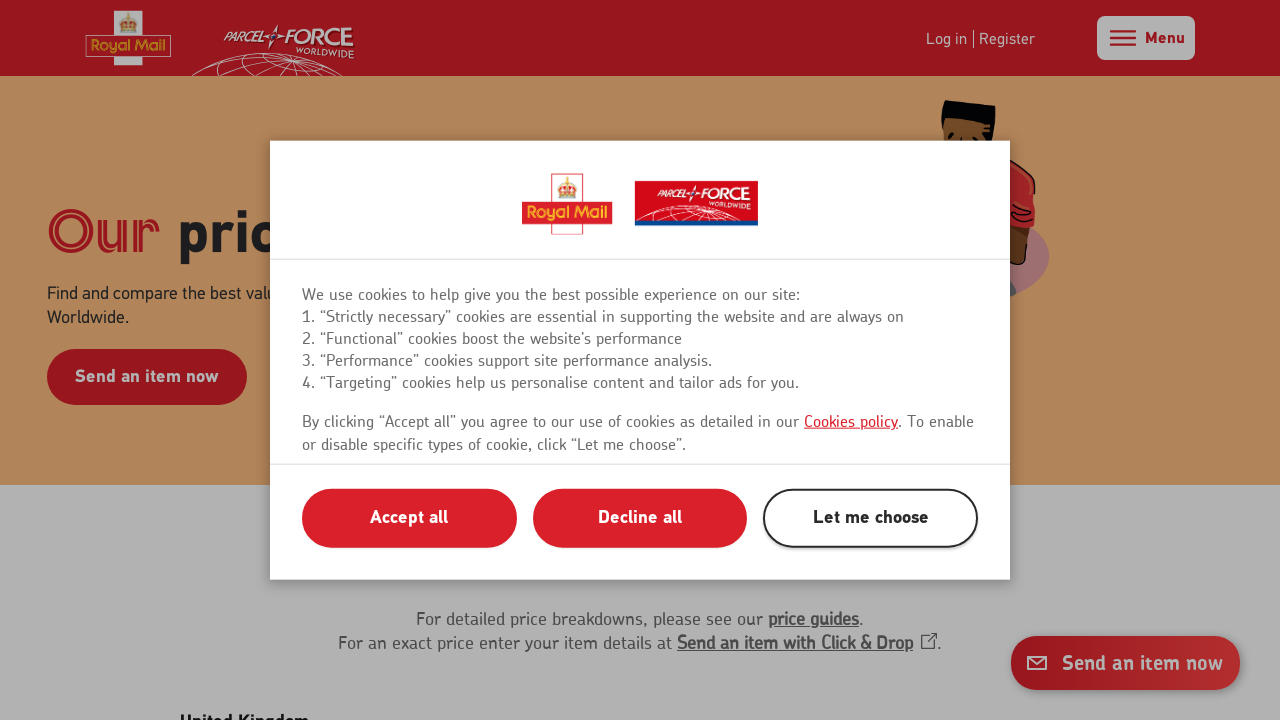

Page DOM content fully loaded
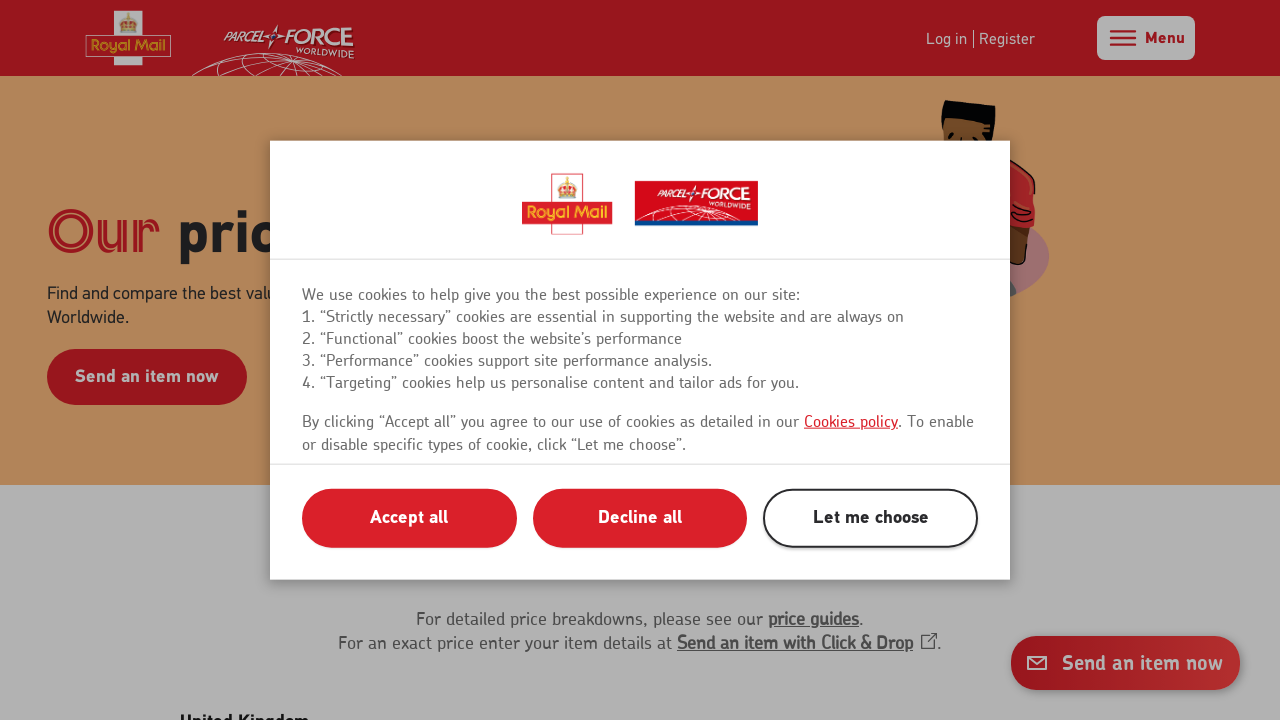

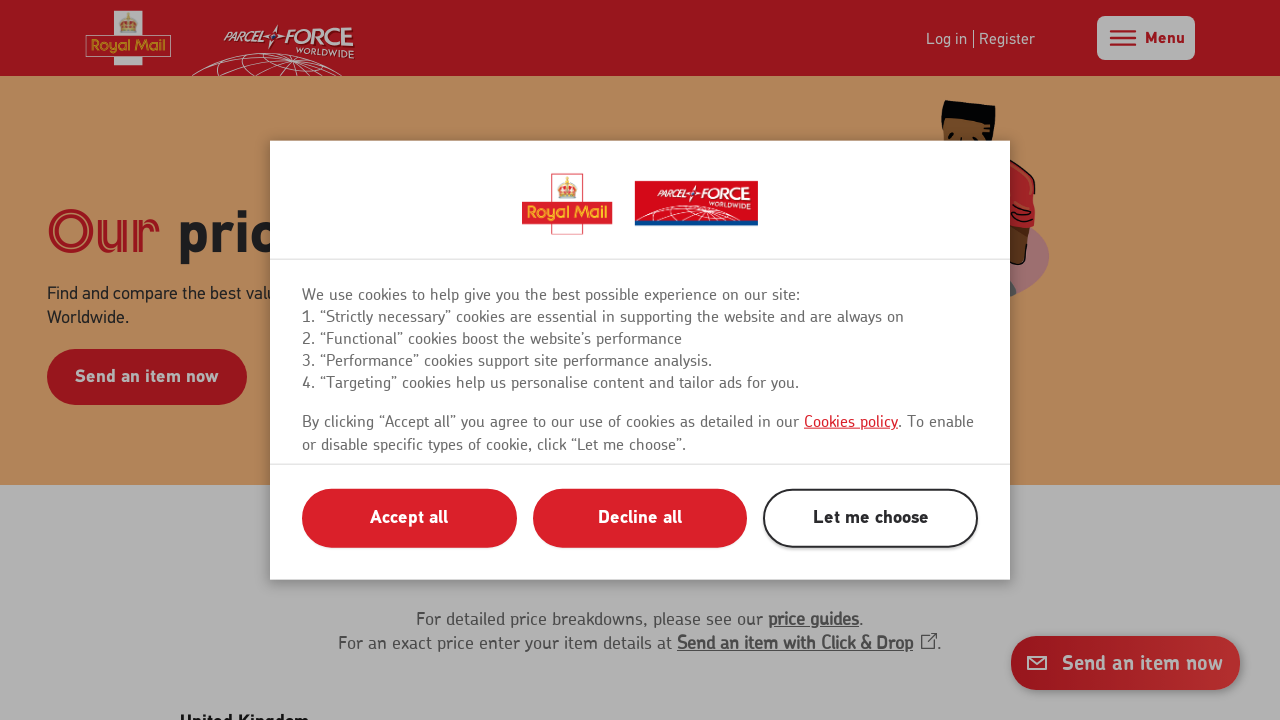